Tests the search functionality by entering a search term and pressing Enter

Starting URL: http://www.vilanovadearousa.com/

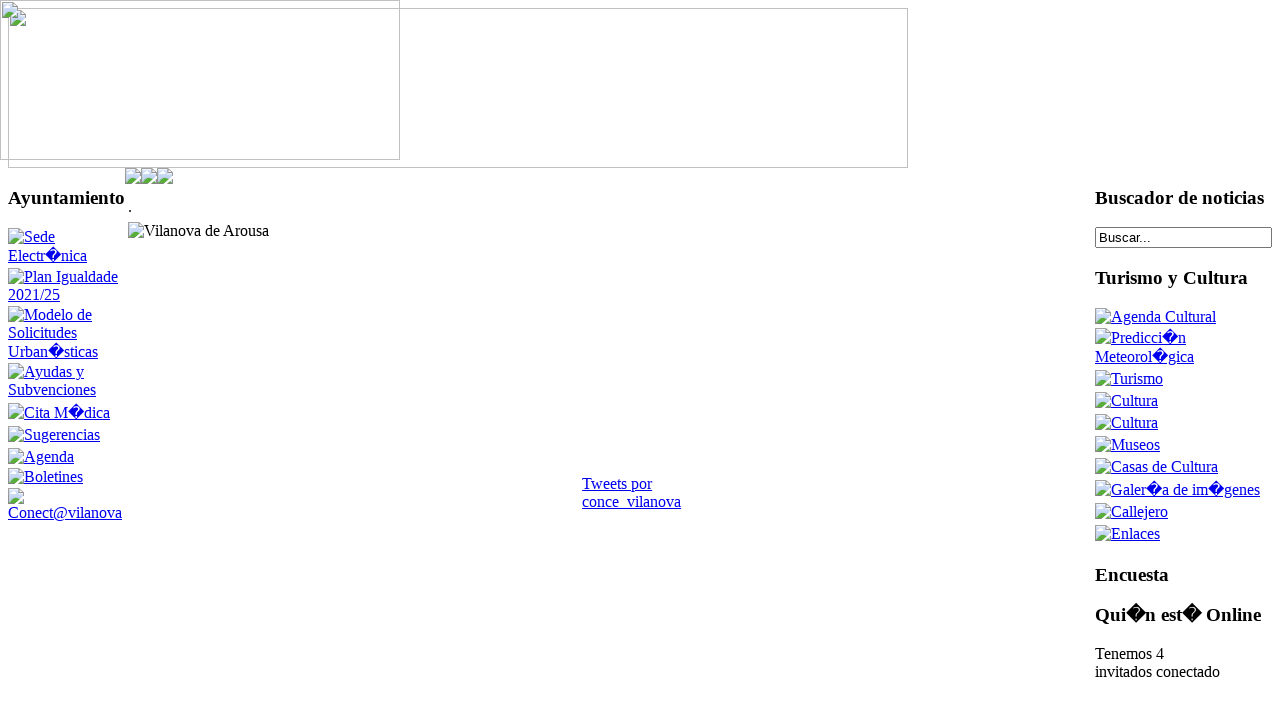

Filled search field with 'tramites' on input[name='searchword']
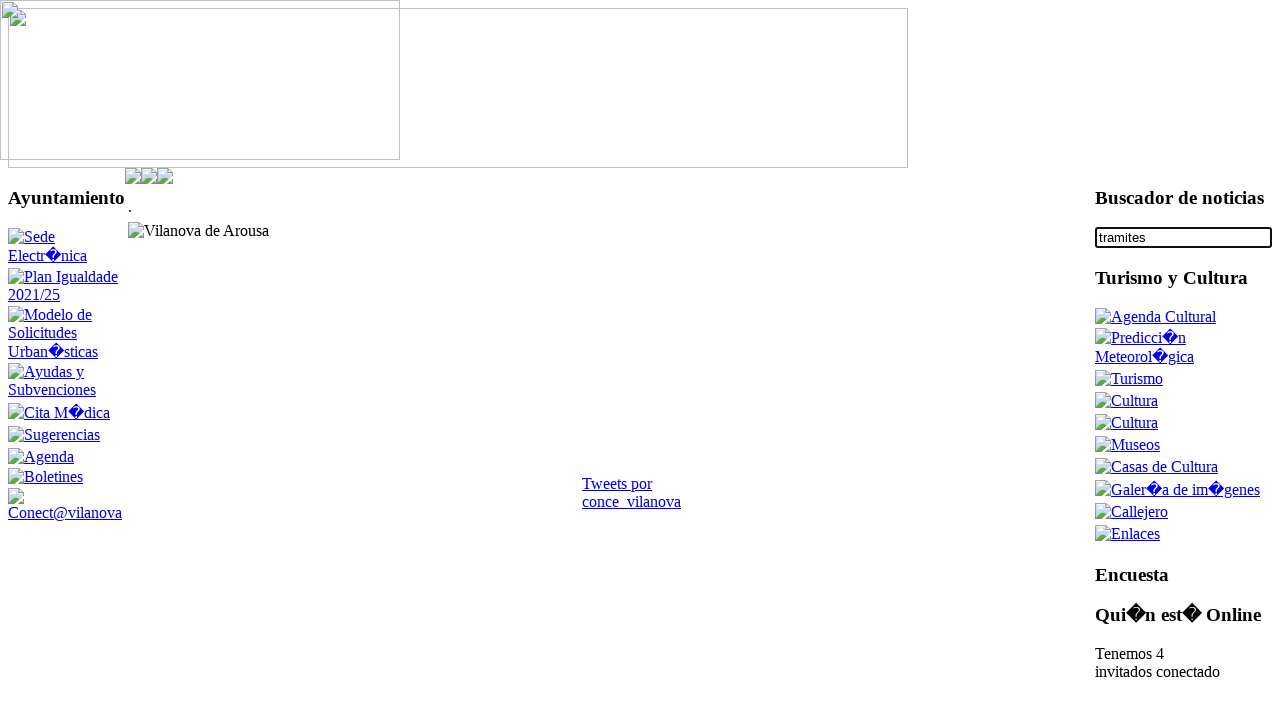

Pressed Enter to submit search on input[name='searchword']
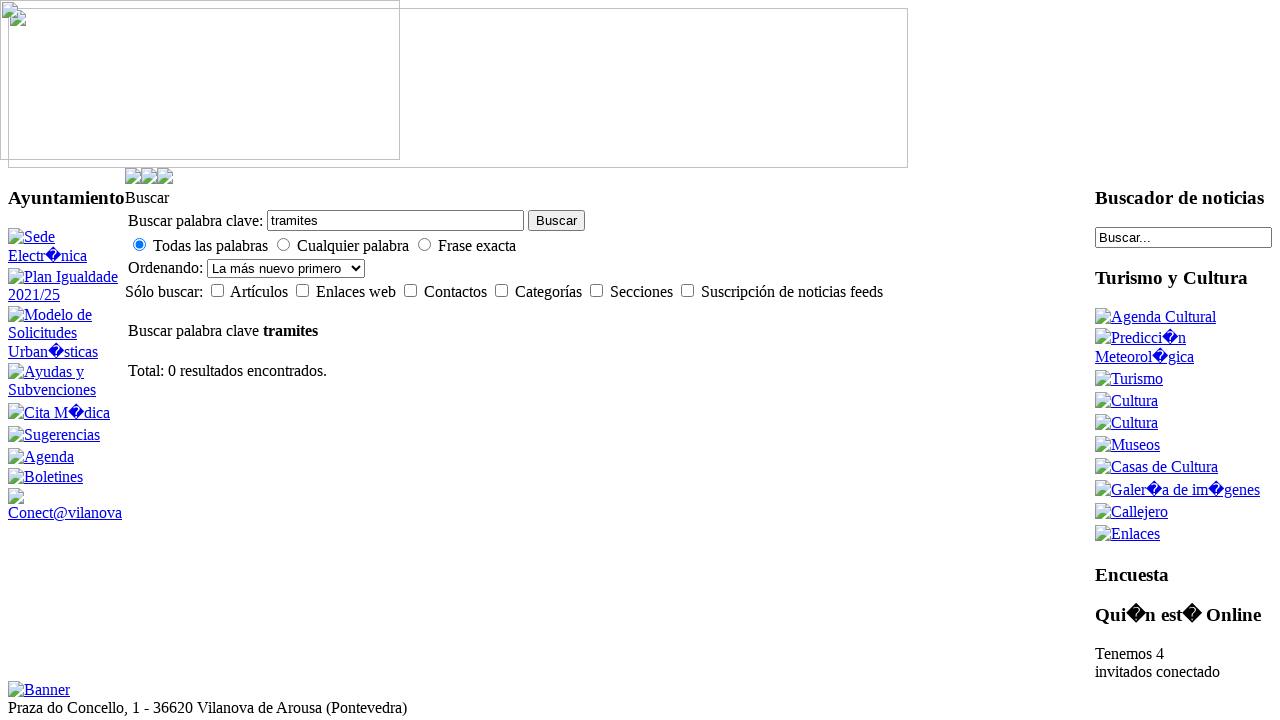

Search results loaded and network idle
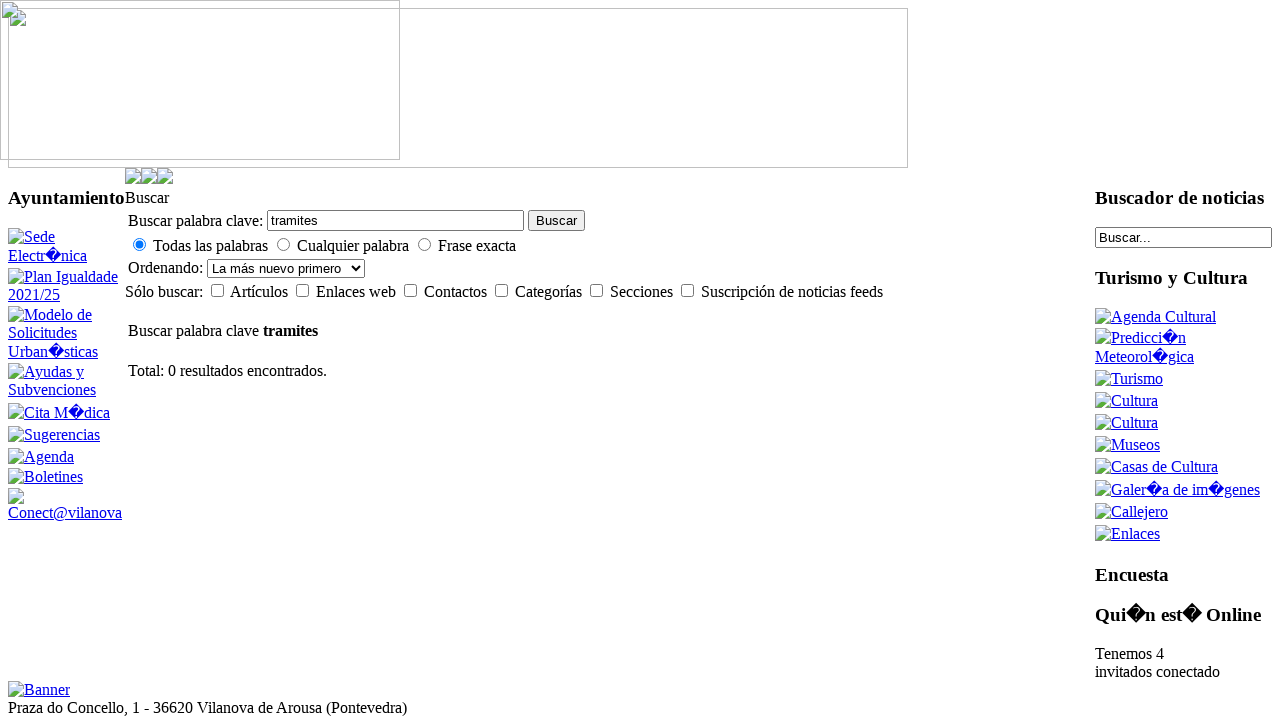

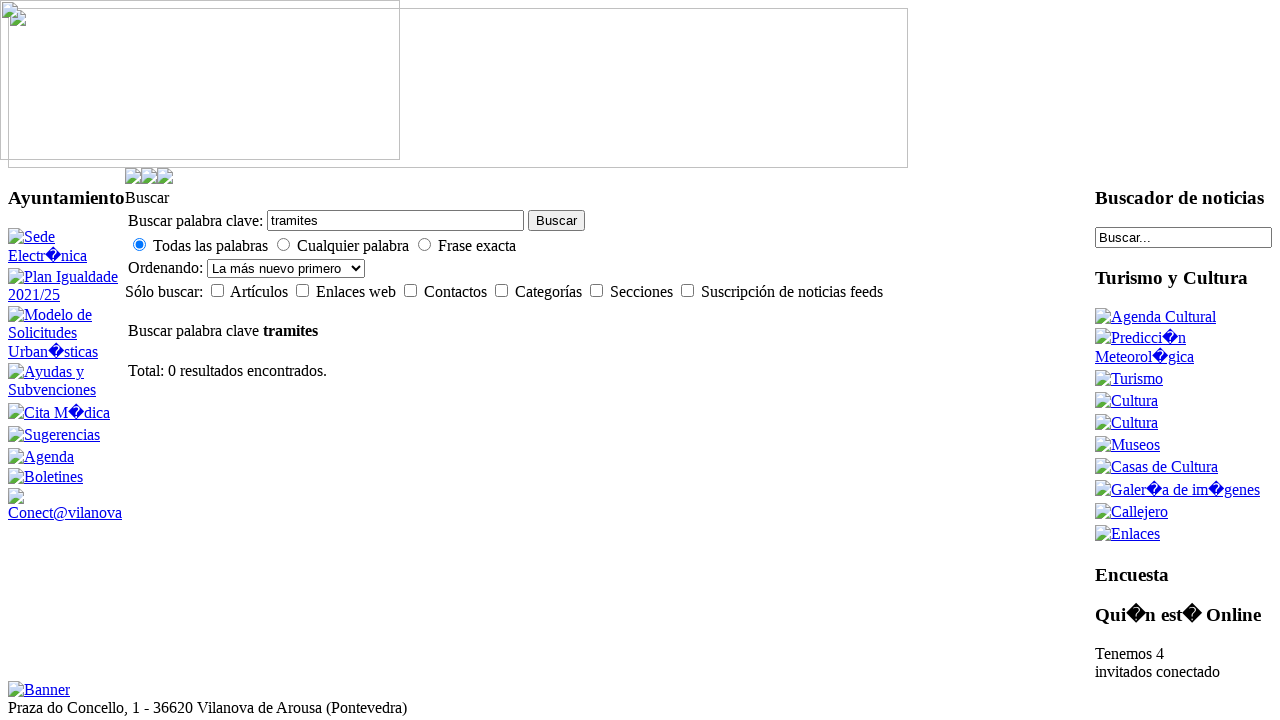